Tests clicking on the "Hovers" link using Firefox browser and verifies navigation to the hovers page

Starting URL: http://the-internet.herokuapp.com

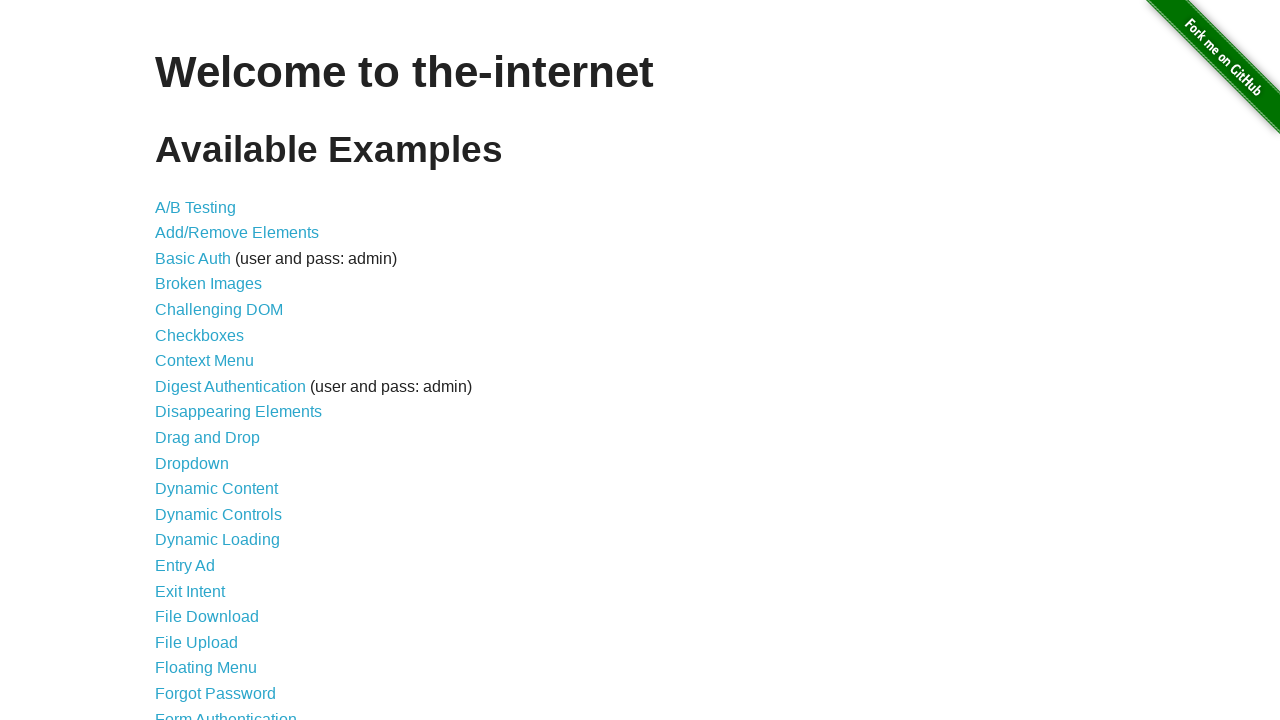

Clicked on the 'Hovers' link at (180, 360) on a[href='/hovers']
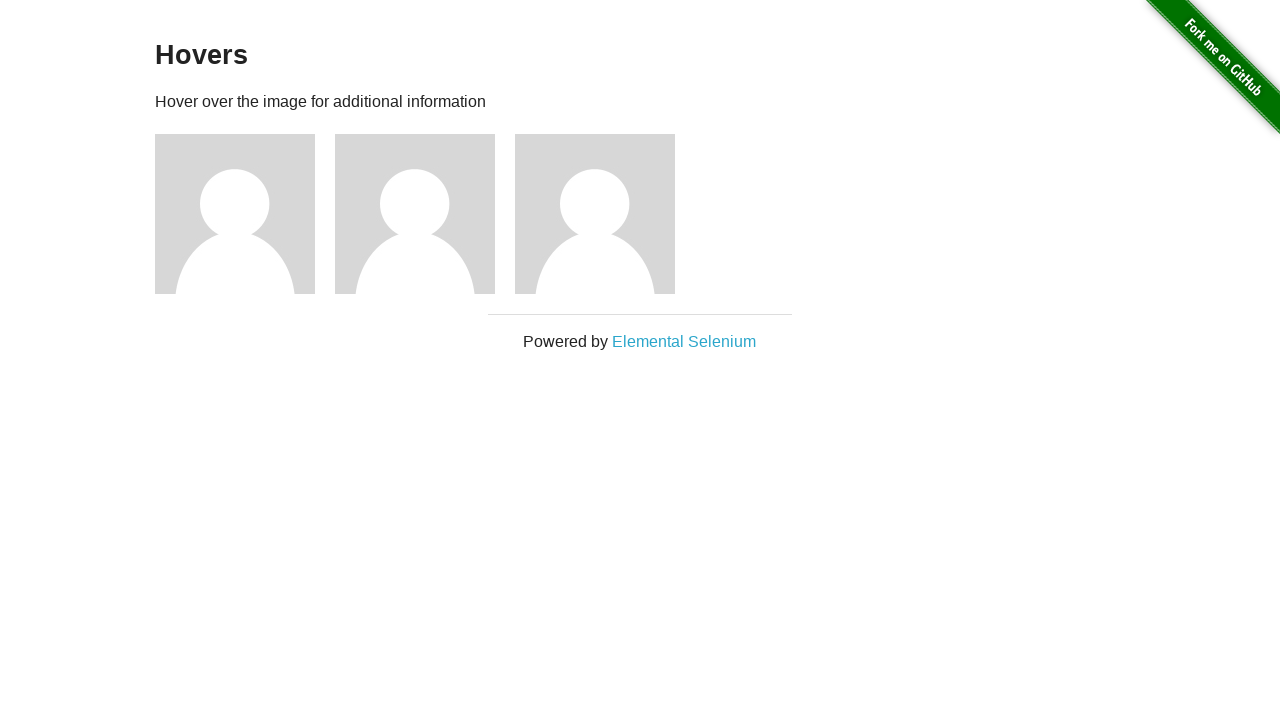

Verified navigation to hovers page
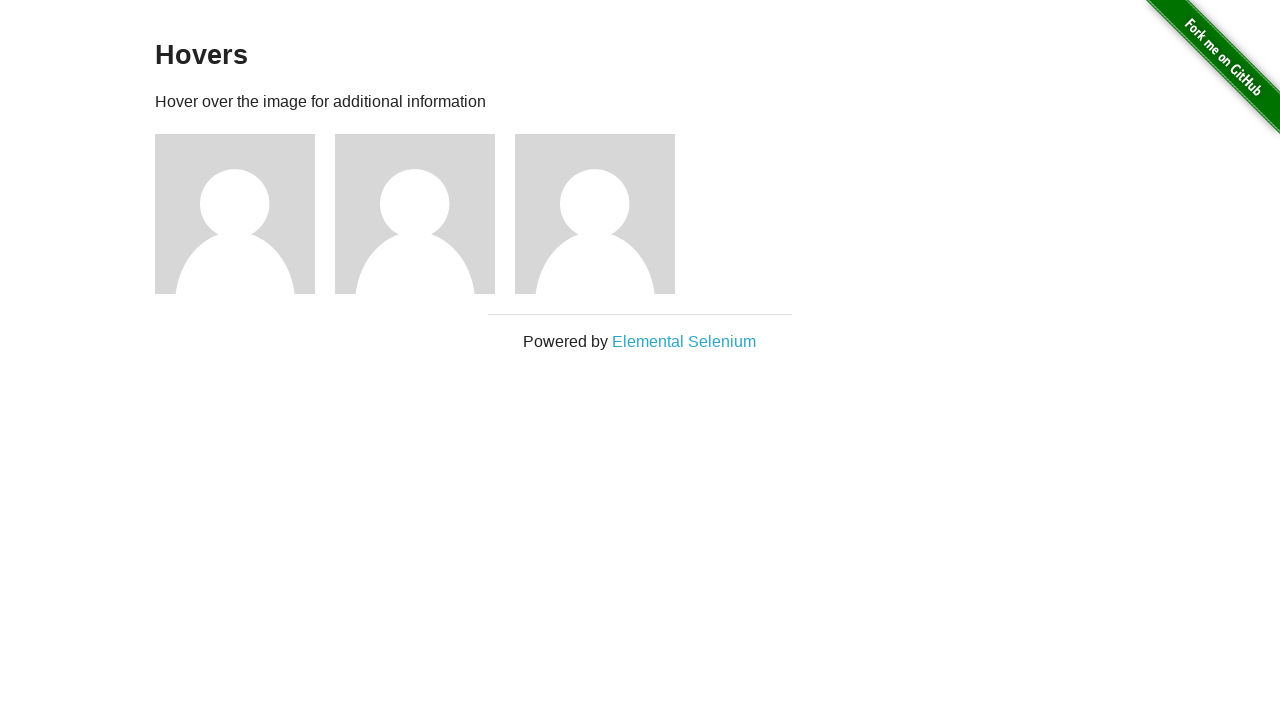

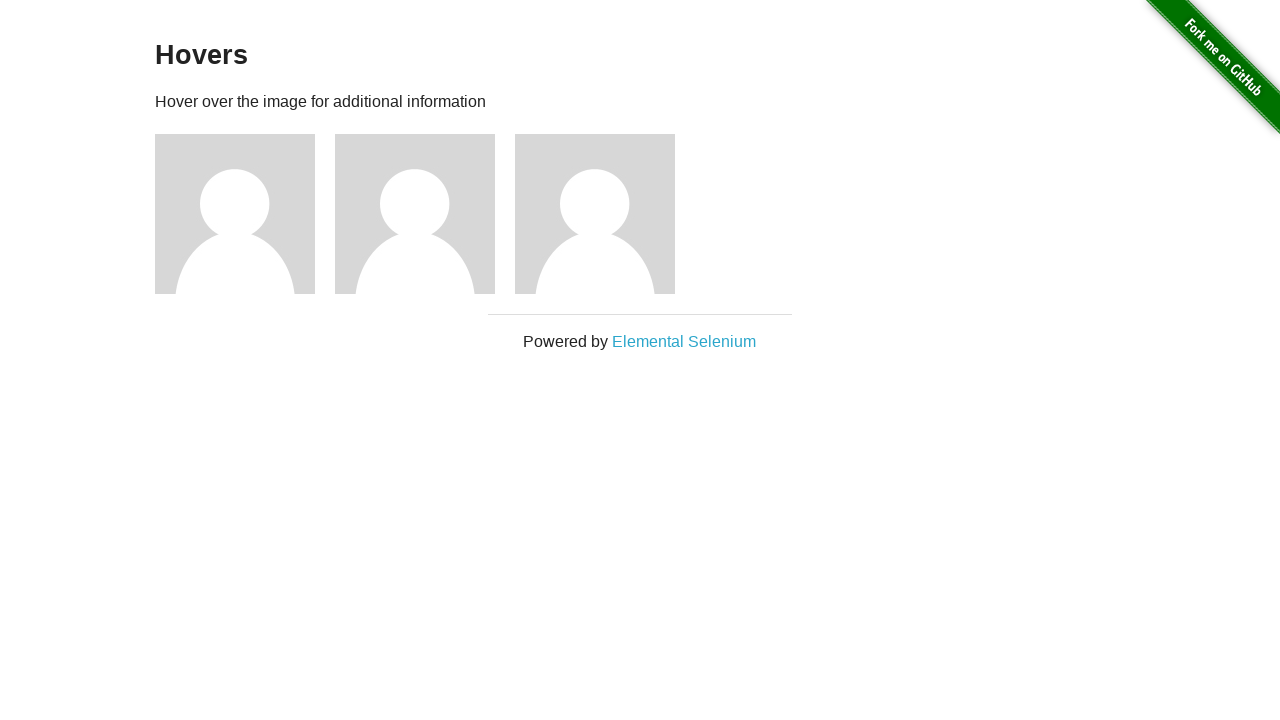